Tests page scrolling functionality by scrolling to the bottom of the page, back to top, and then zooming out the page

Starting URL: https://www.nopcommerce.com/

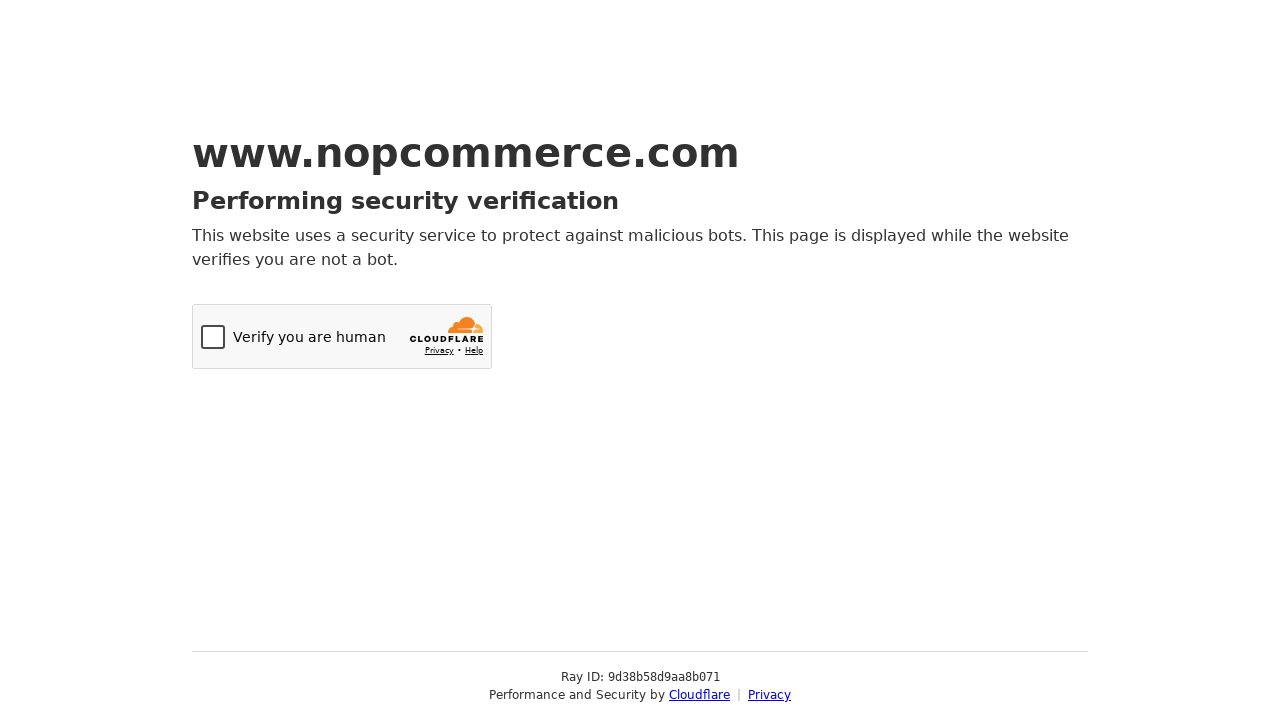

Scrolled page to the bottom using JavaScript
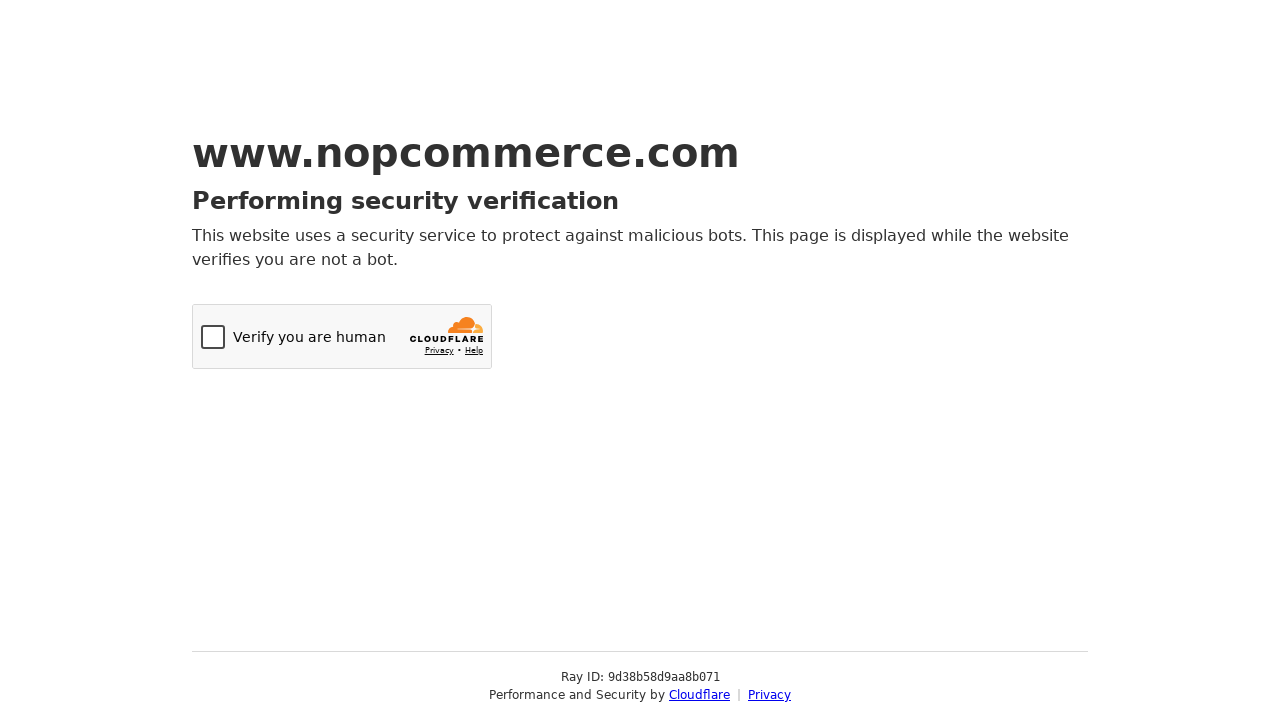

Retrieved scroll position after scrolling to bottom: 0
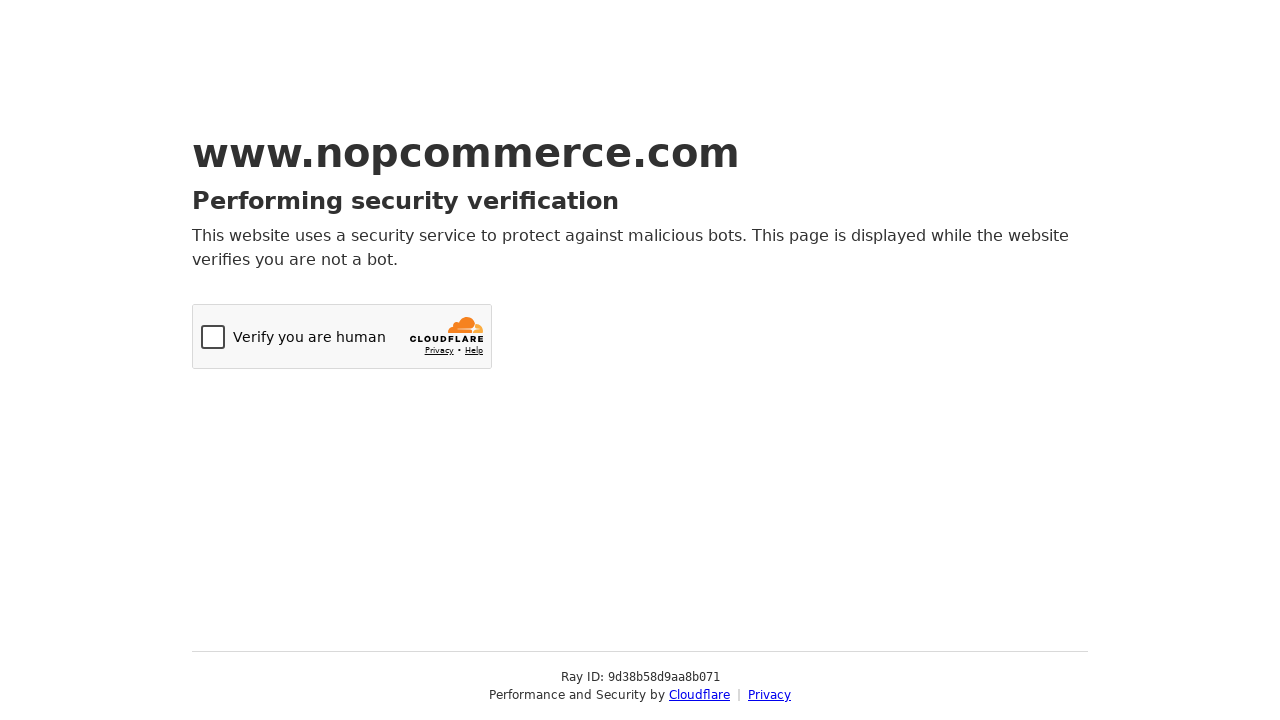

Scrolled page back to the top using JavaScript
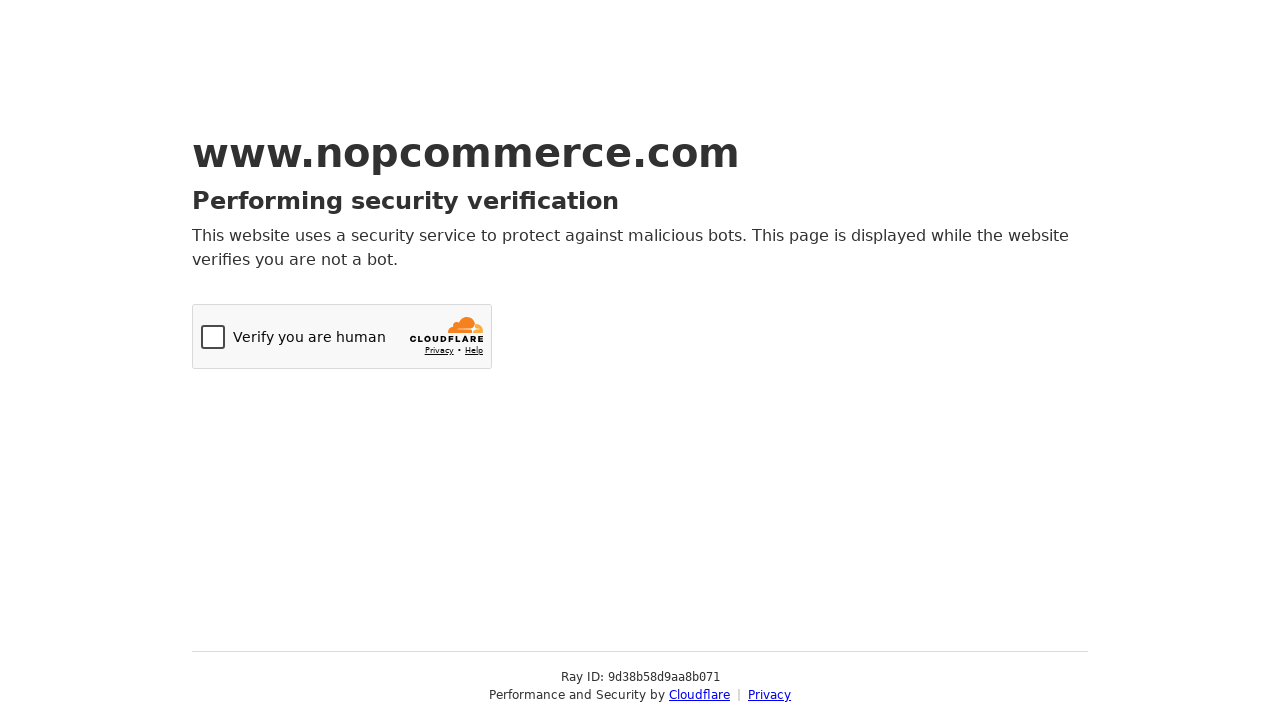

Zoomed out the page to 50%
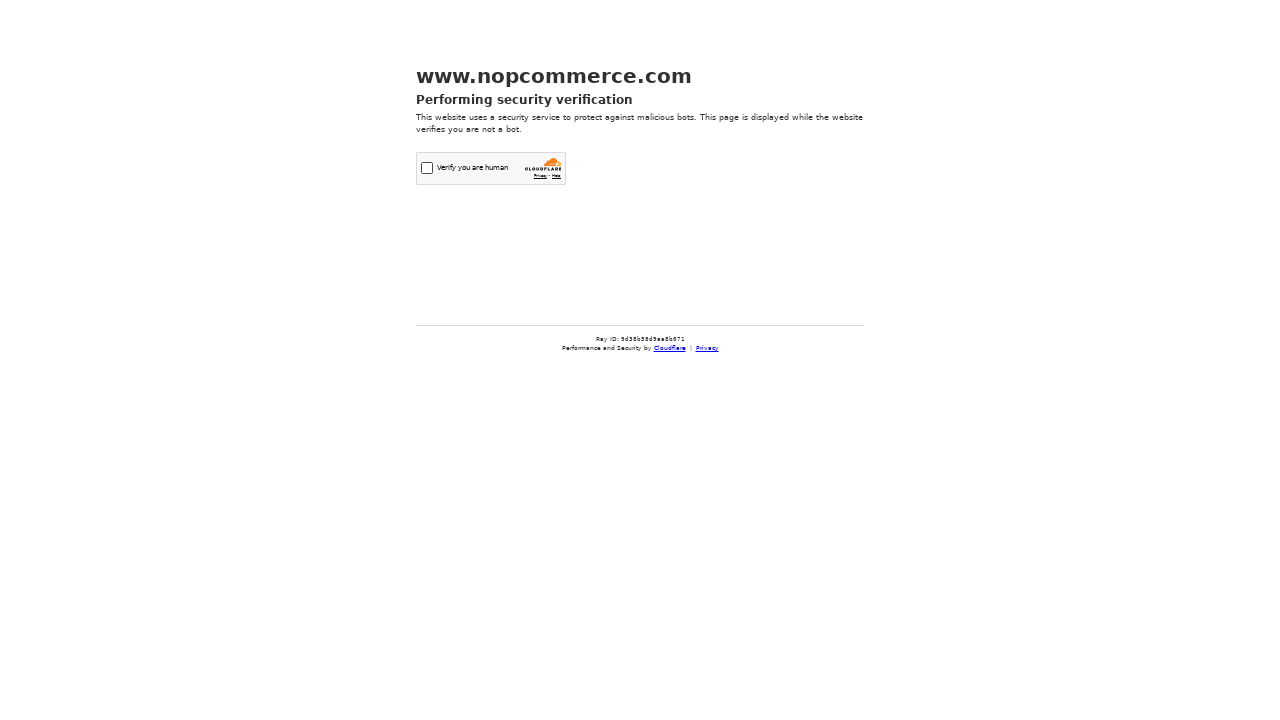

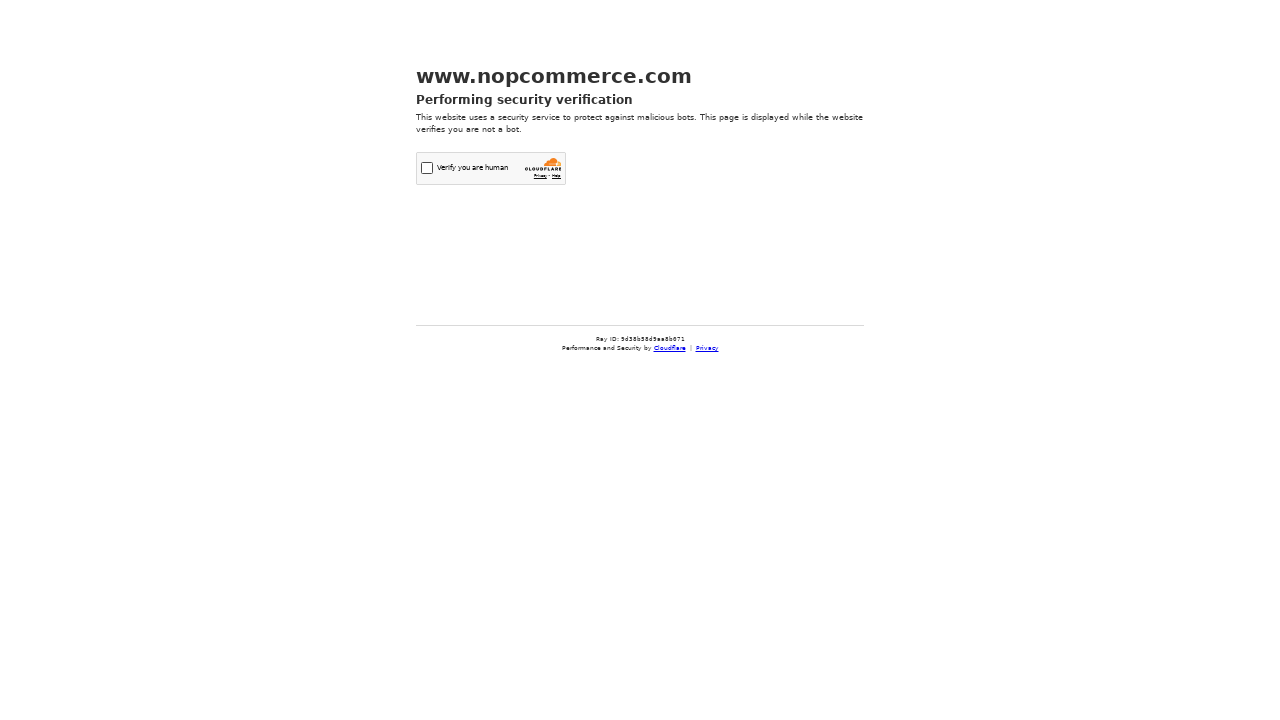